Tests web table interactions by locating and verifying table columns and rows are present

Starting URL: https://rahulshettyacademy.com/AutomationPractice/

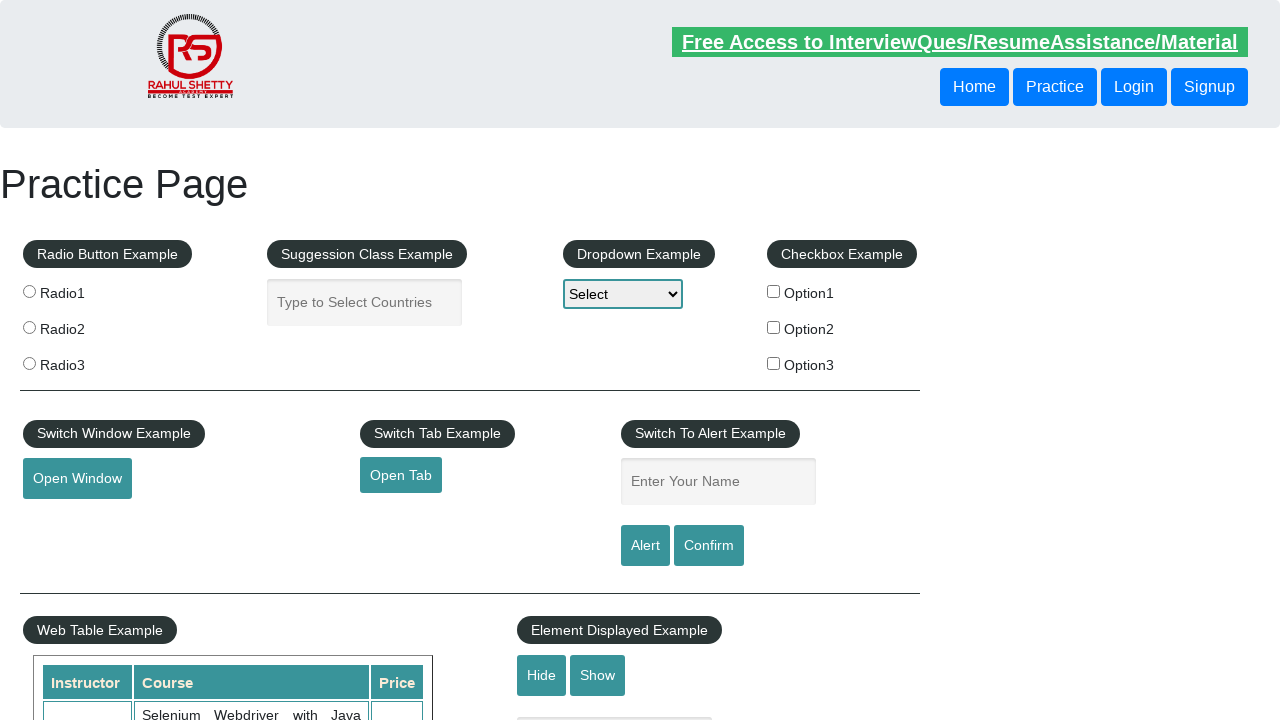

Waited for product table to be visible
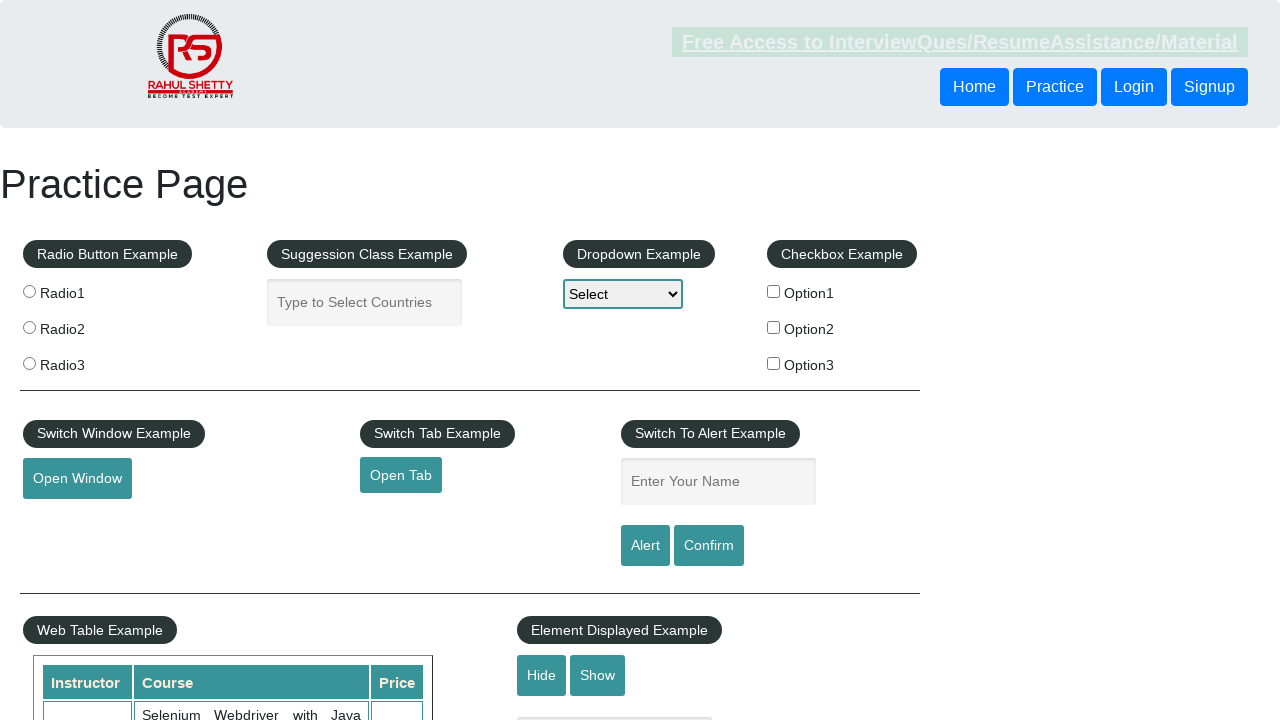

Located table columns in product table
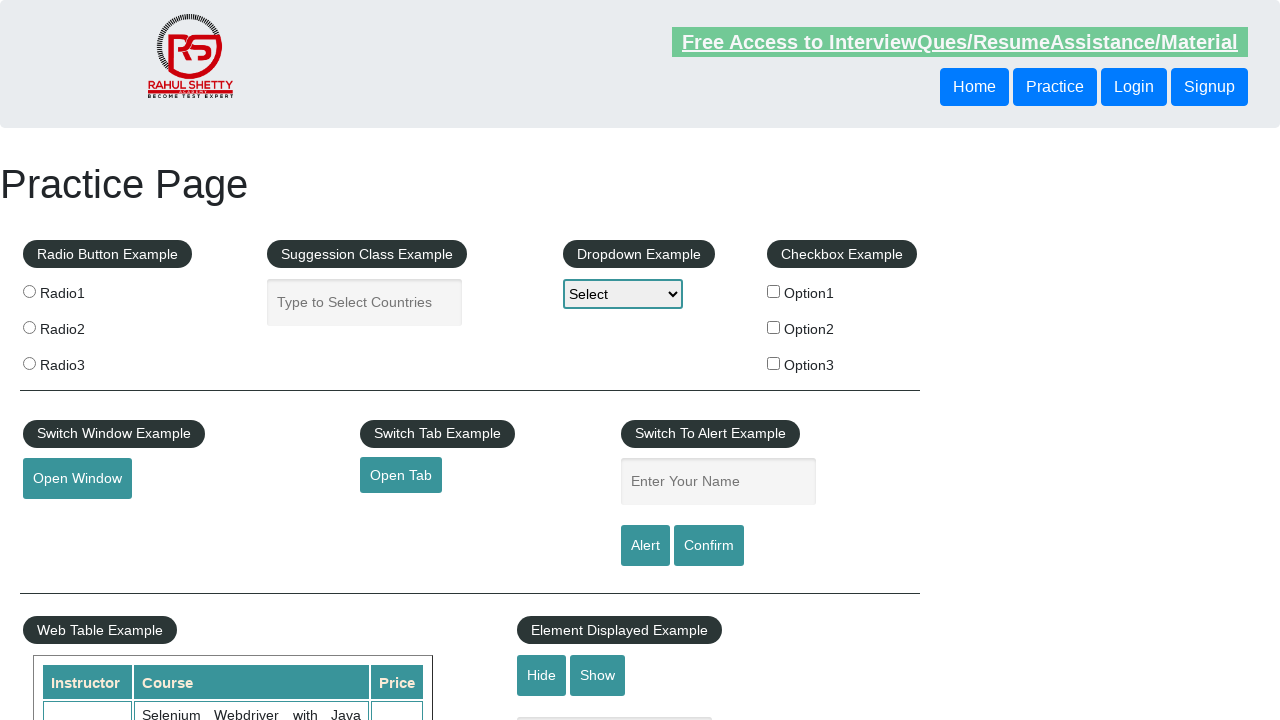

Verified first table column is visible
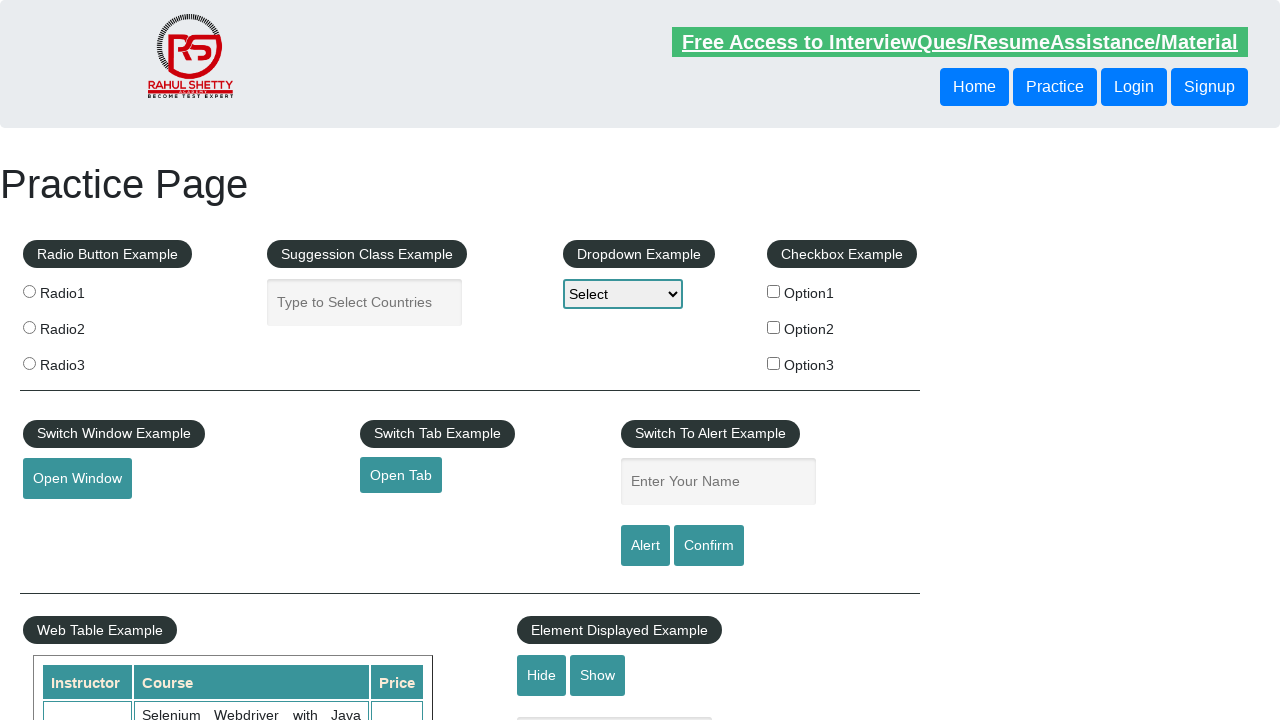

Located table rows in table-display element
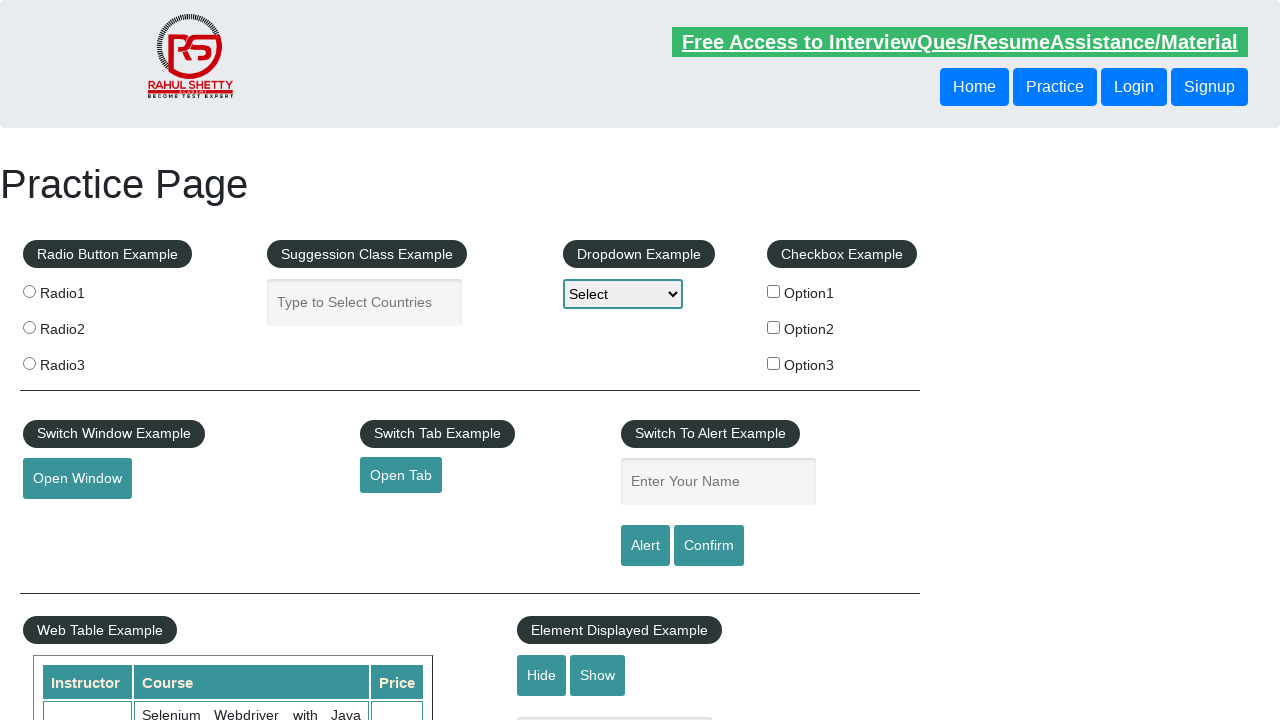

Verified first table row is visible
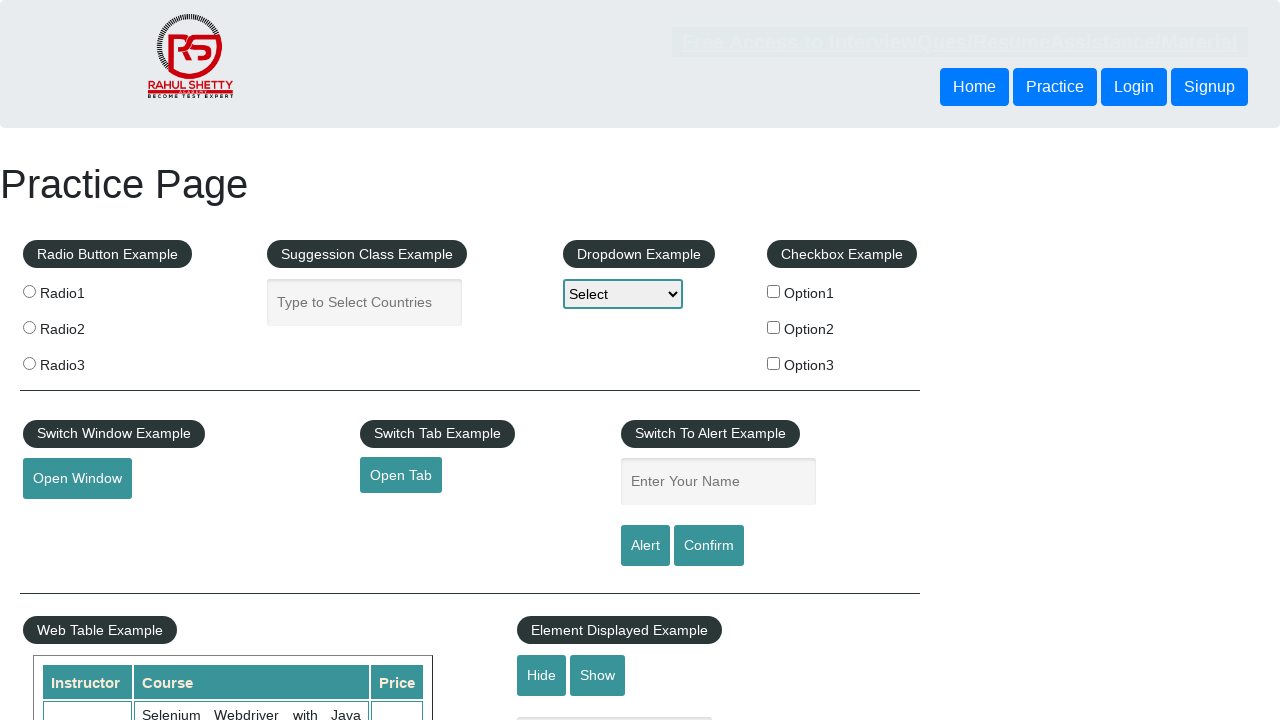

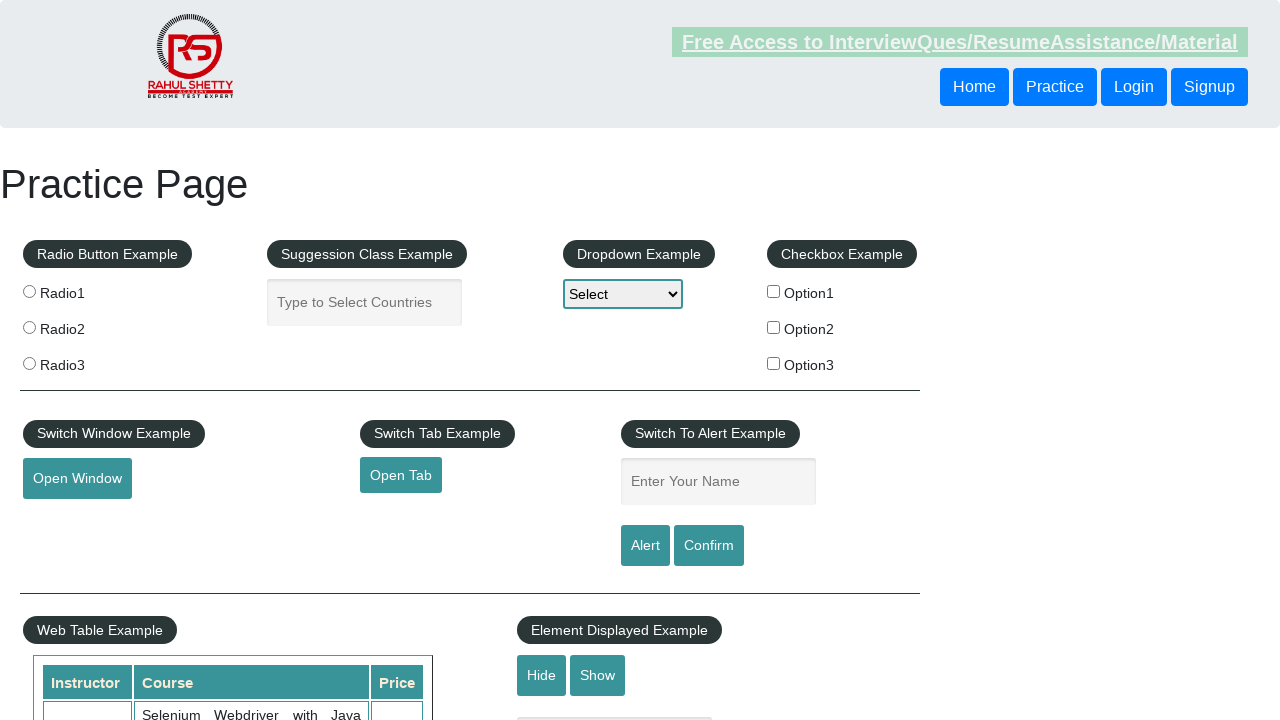